Tests navigation to order form from home page order button

Starting URL: https://qa-scooter.praktikum-services.ru/

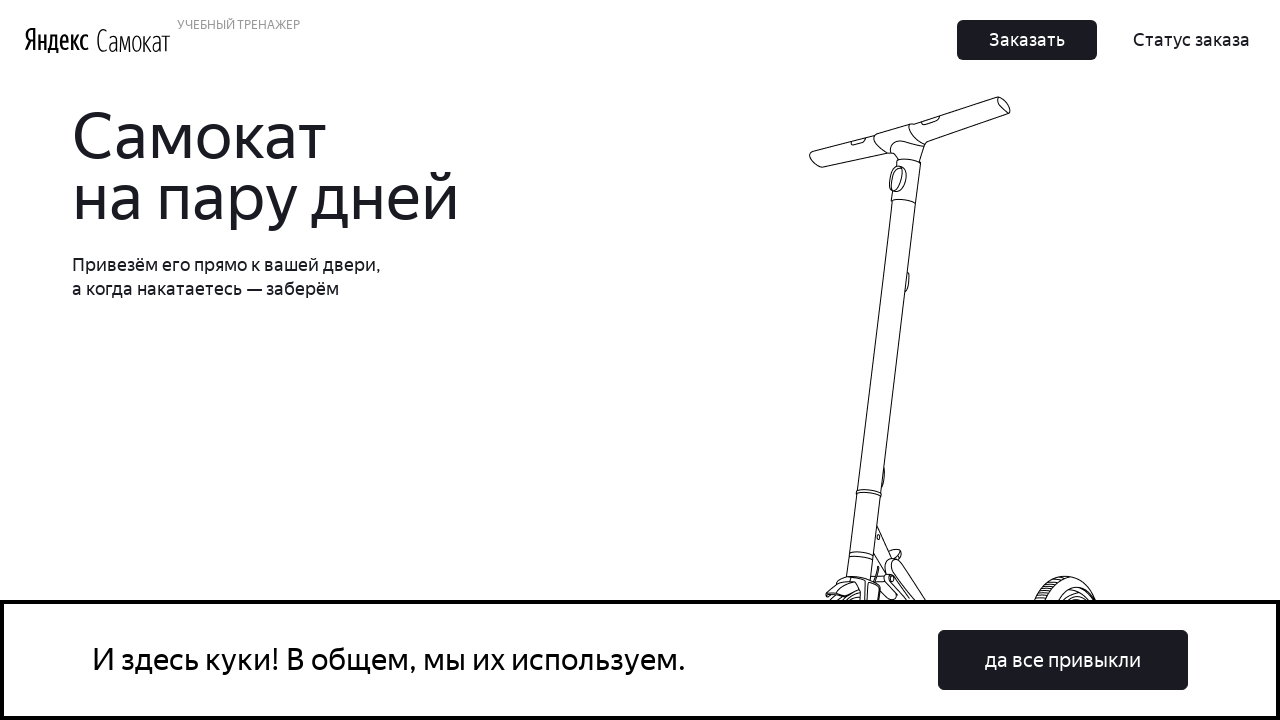

Scrolled to bottom of home page
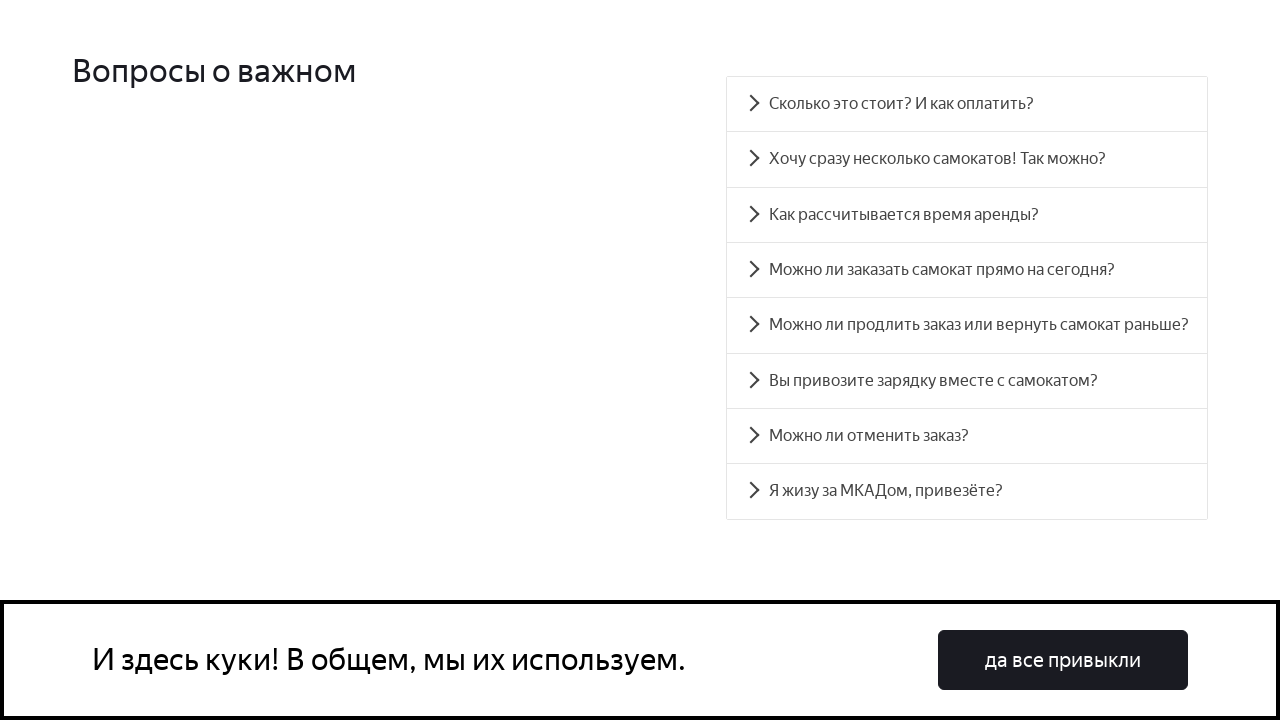

Clicked order button on home page at (612, 361) on button.Button_Middle__1CSJM
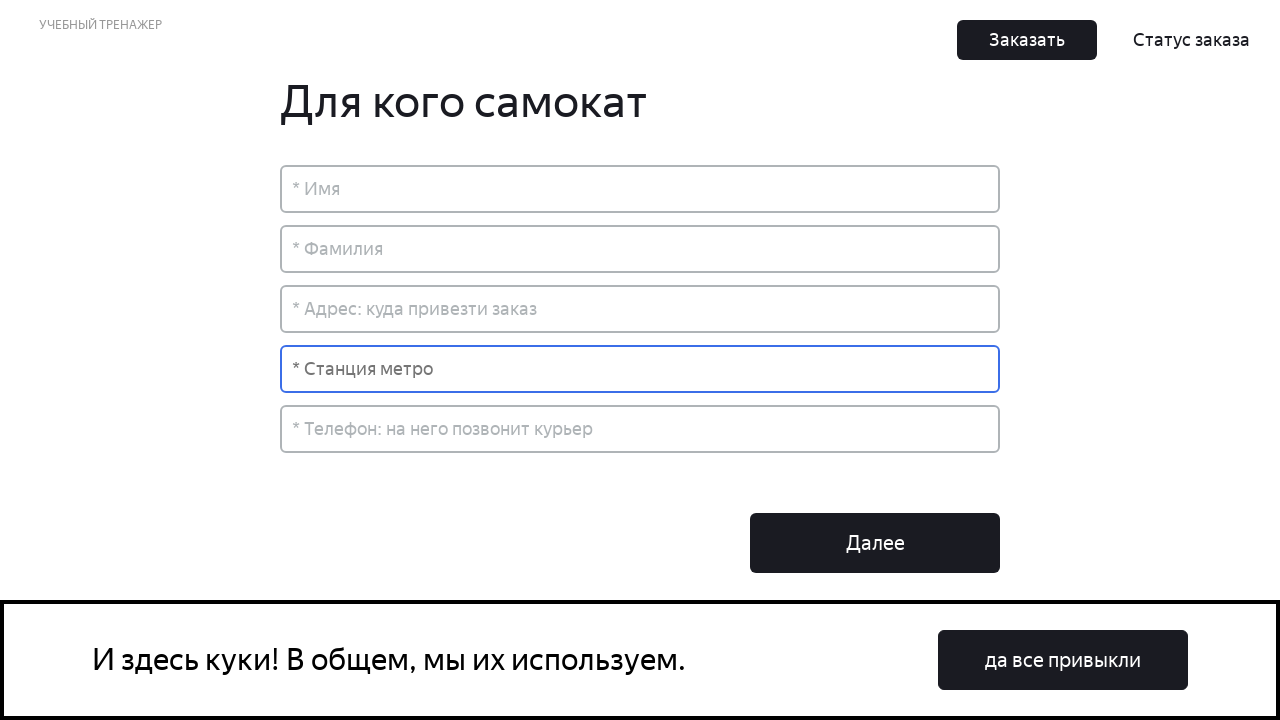

Order form loaded and became visible
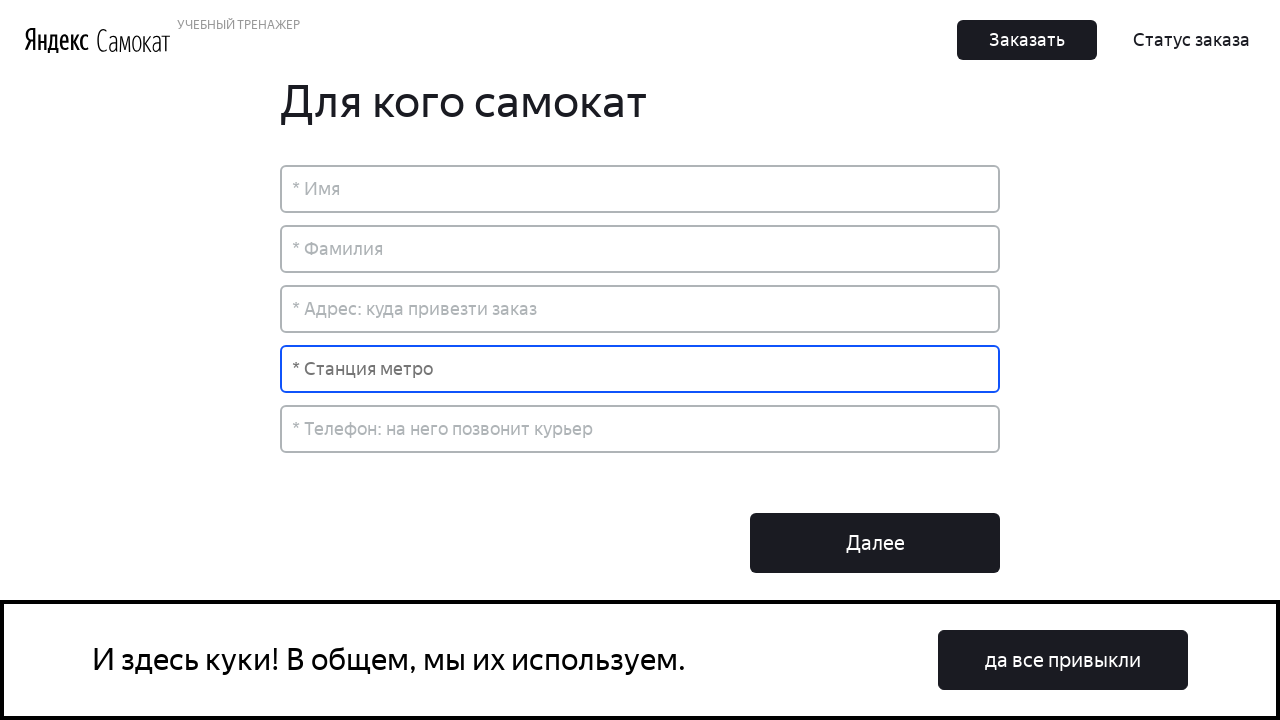

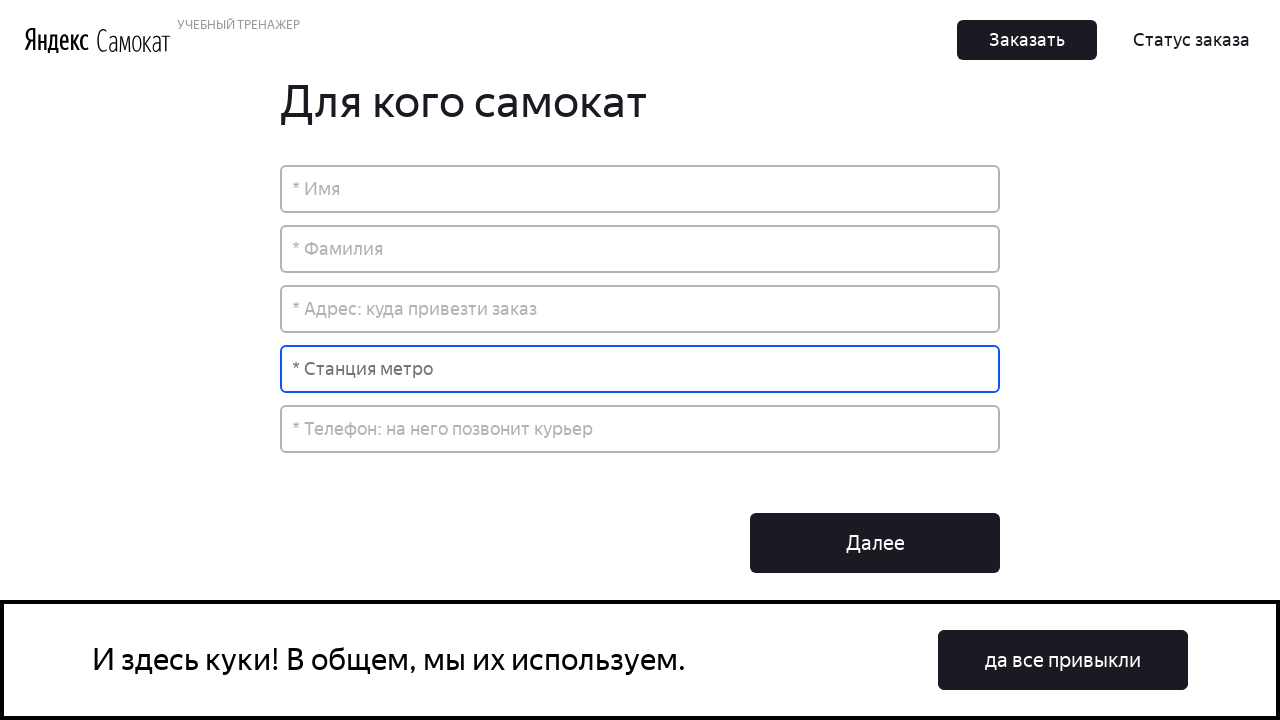